Tests navigation to the Practice Automation landing page and clicks on the Delays option to navigate to the delays testing page

Starting URL: https://practice-automation.com/

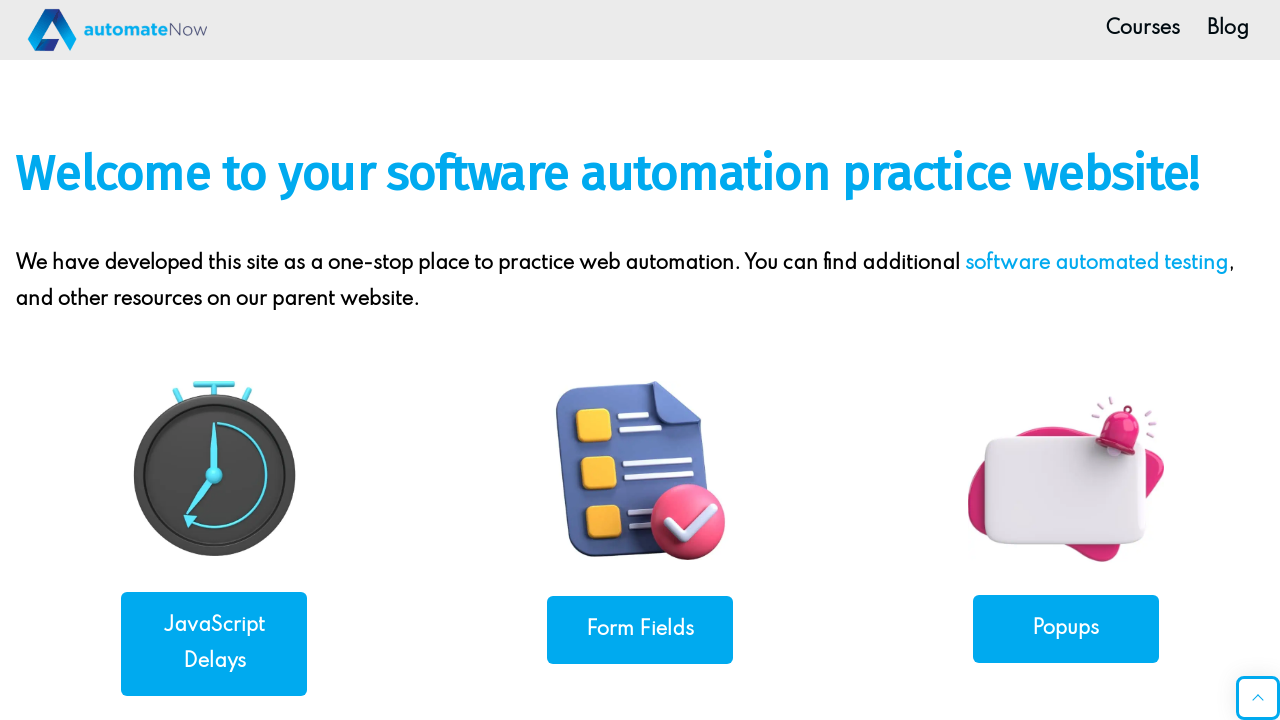

Clicked on the Delays option from the landing page navigation at (214, 644) on a:has-text('Delays')
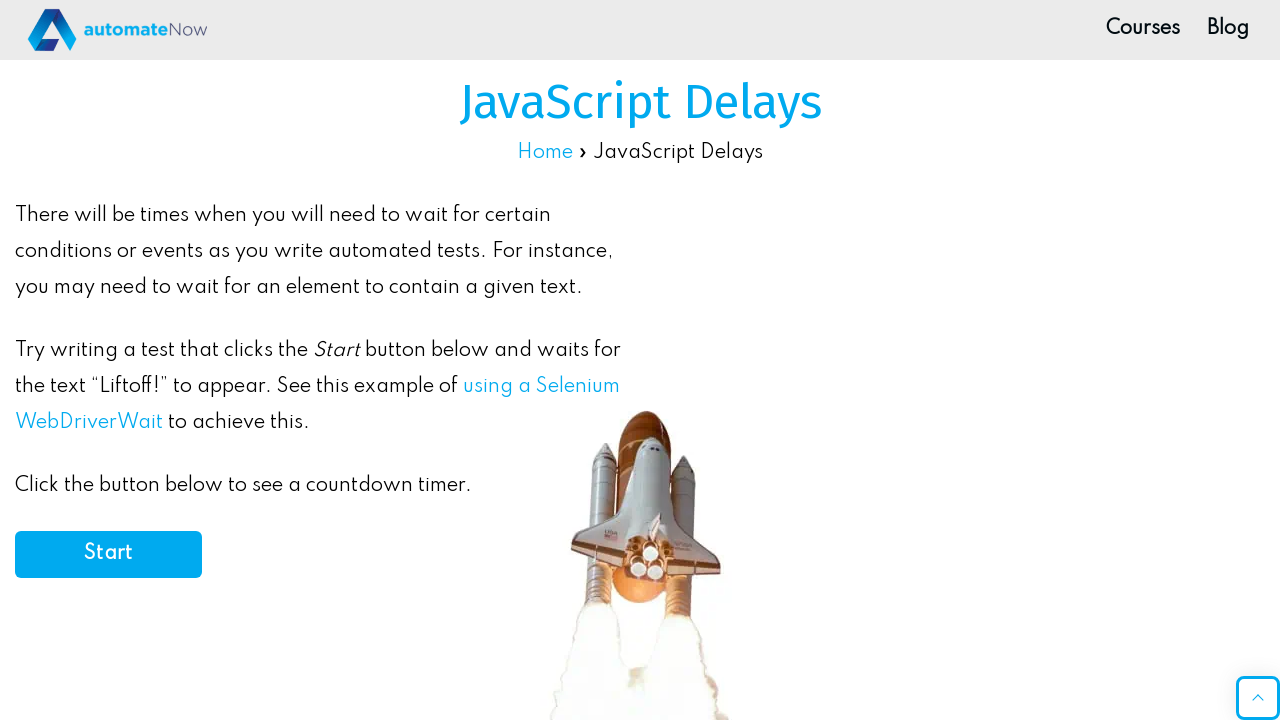

Delays page loaded successfully
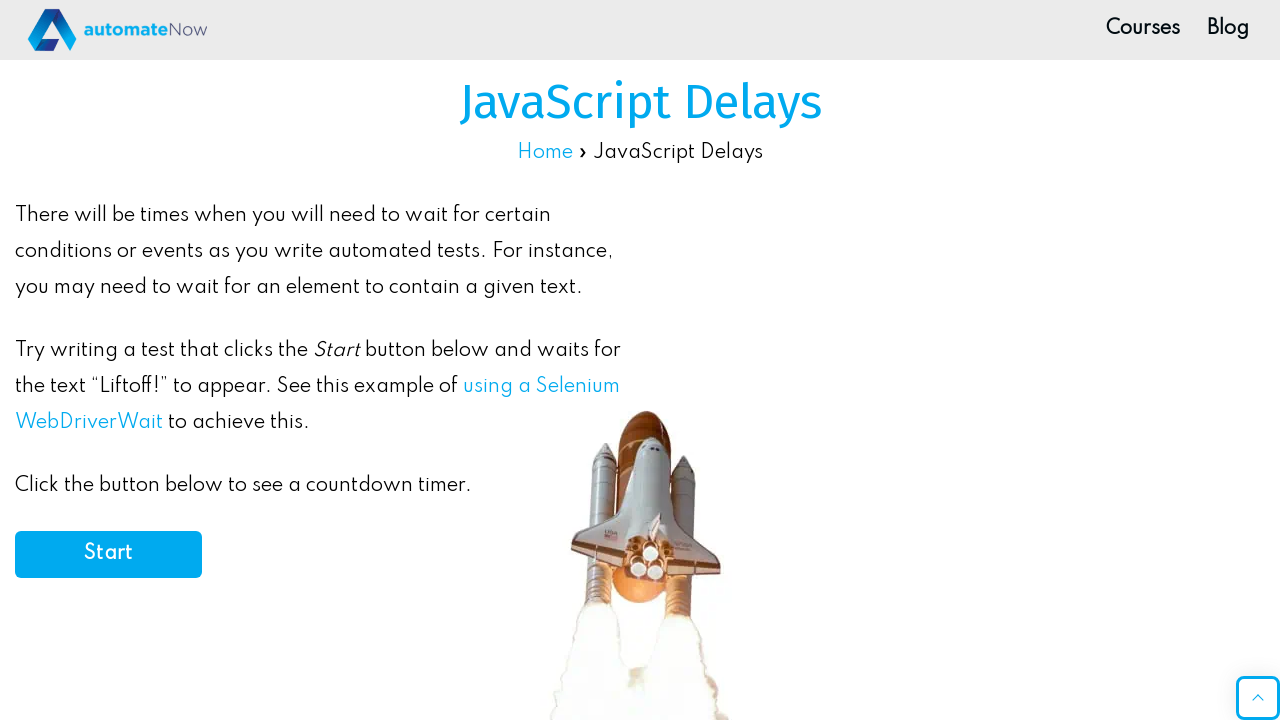

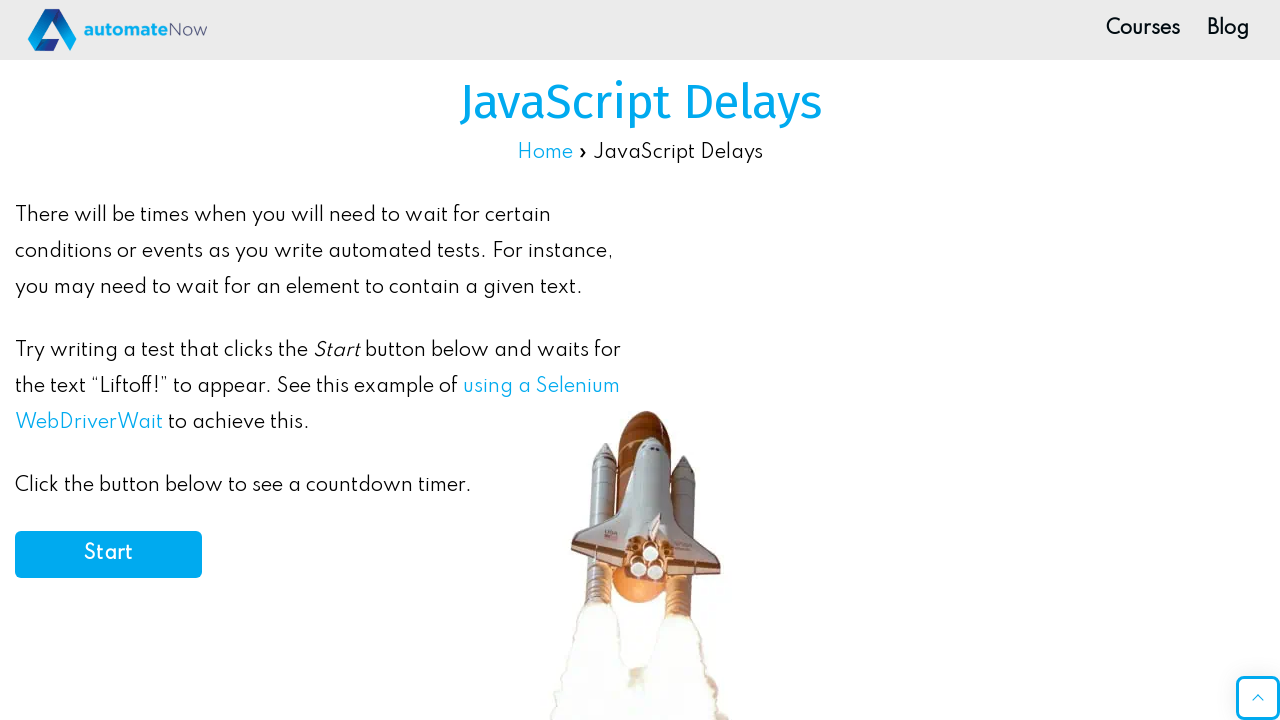